Tests attempting to drag an element far outside the window boundaries to verify error handling

Starting URL: https://demoqa.com/dragabble

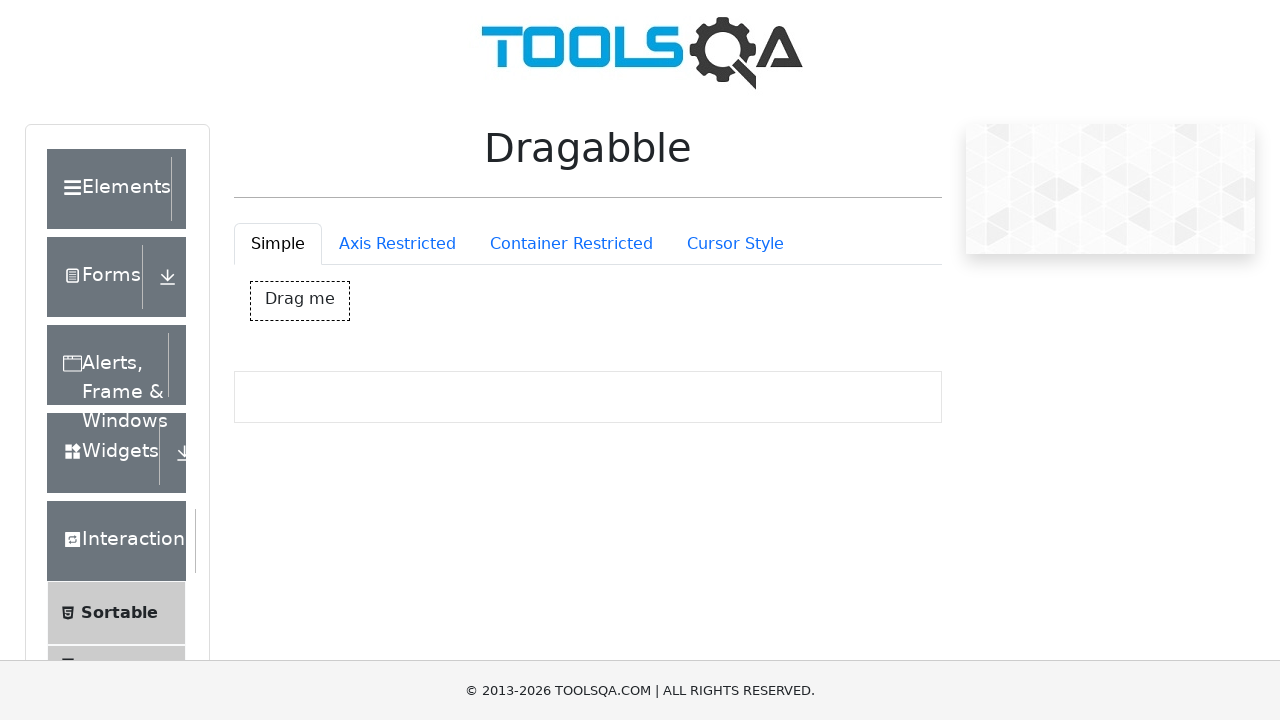

Waited for draggable box (#dragBox) to become visible
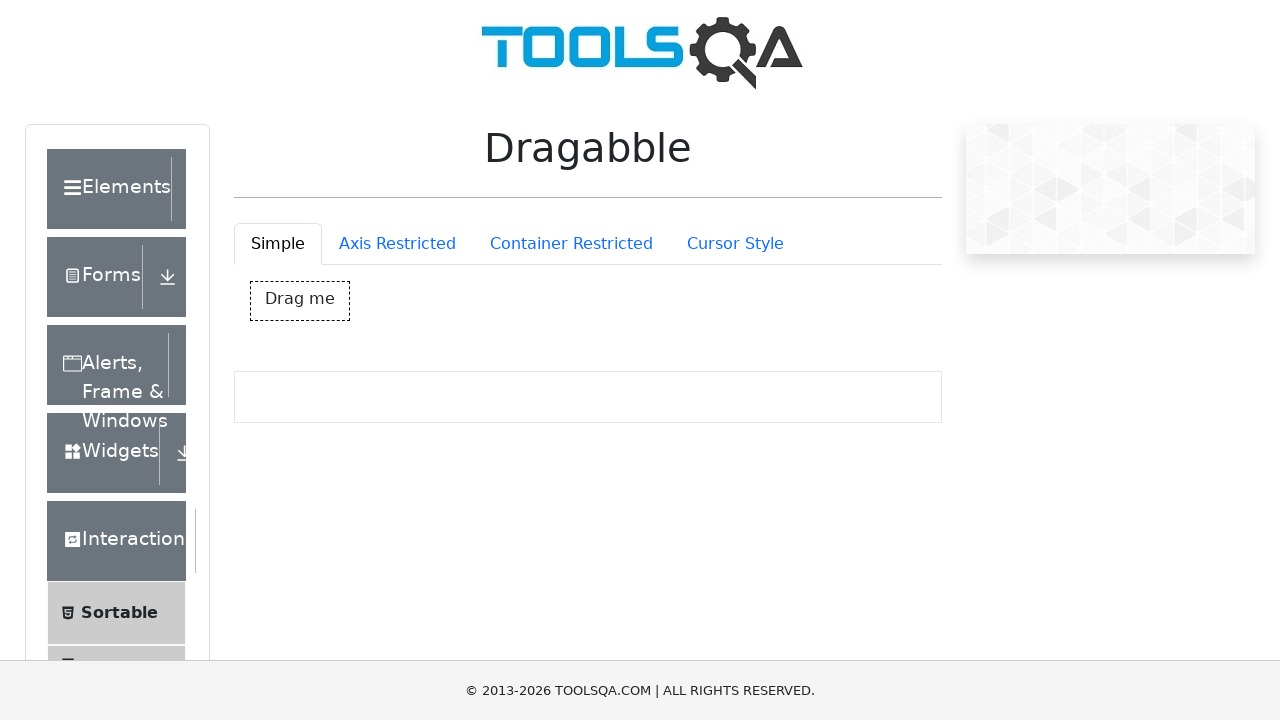

Retrieved initial bounding box of draggable element
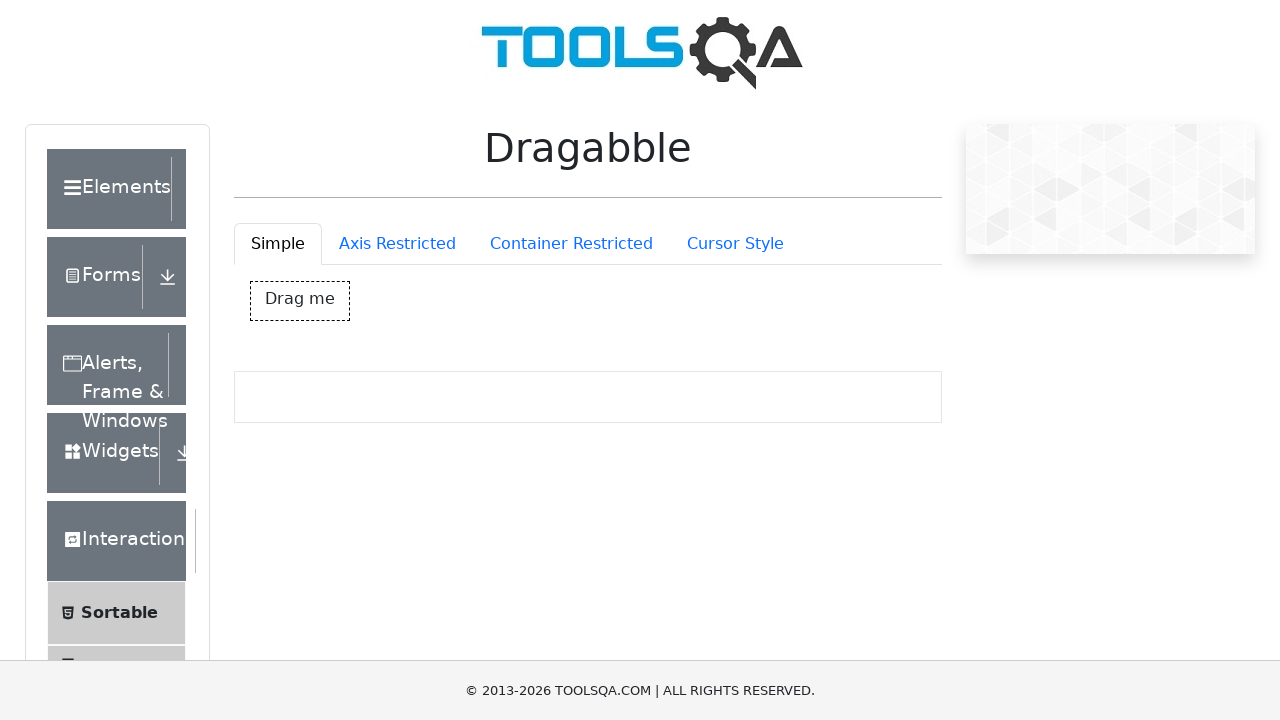

Moved mouse to center of draggable box at (300, 301)
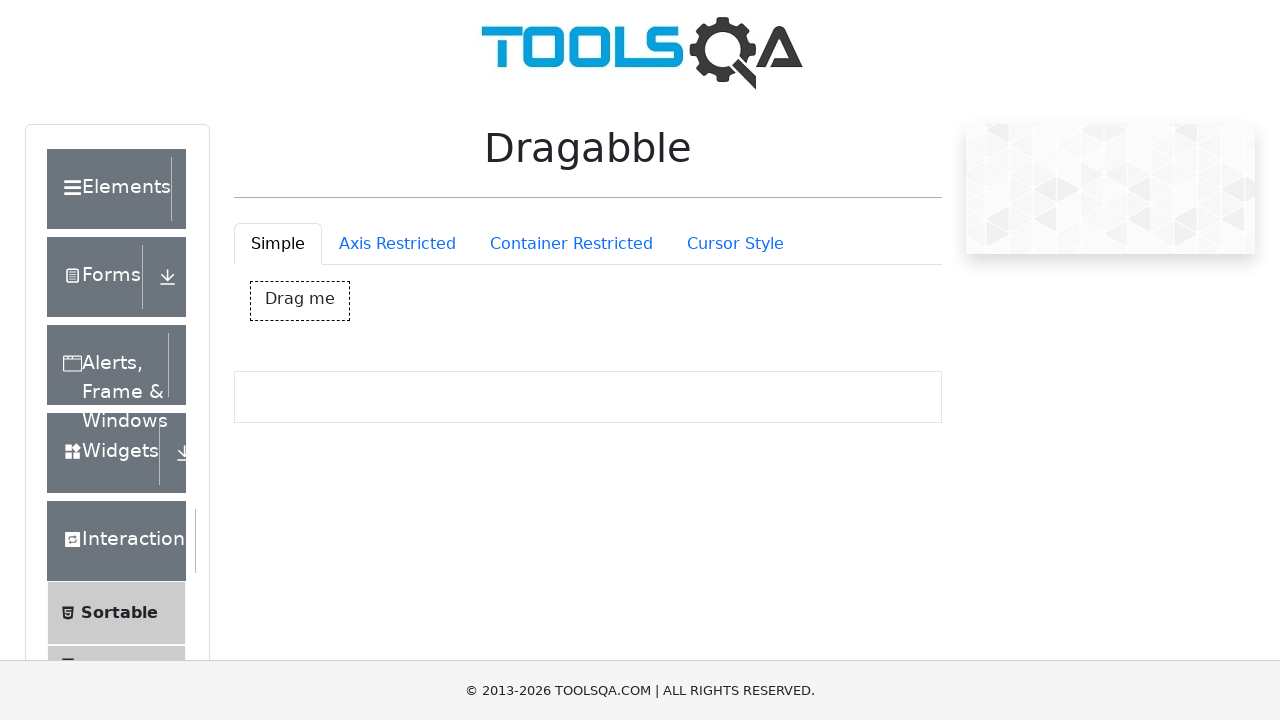

Mouse button pressed down on draggable element at (300, 301)
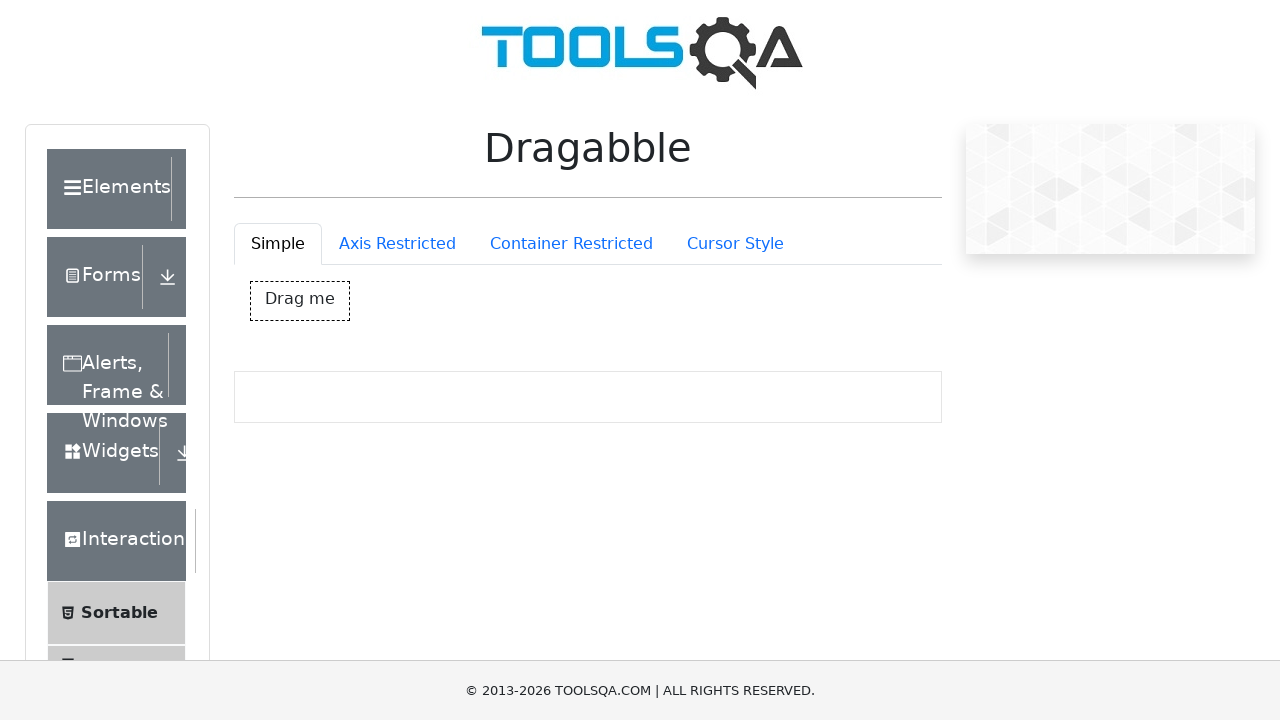

Dragged element far outside window boundaries (600px left, 300px up) at (-300, 1)
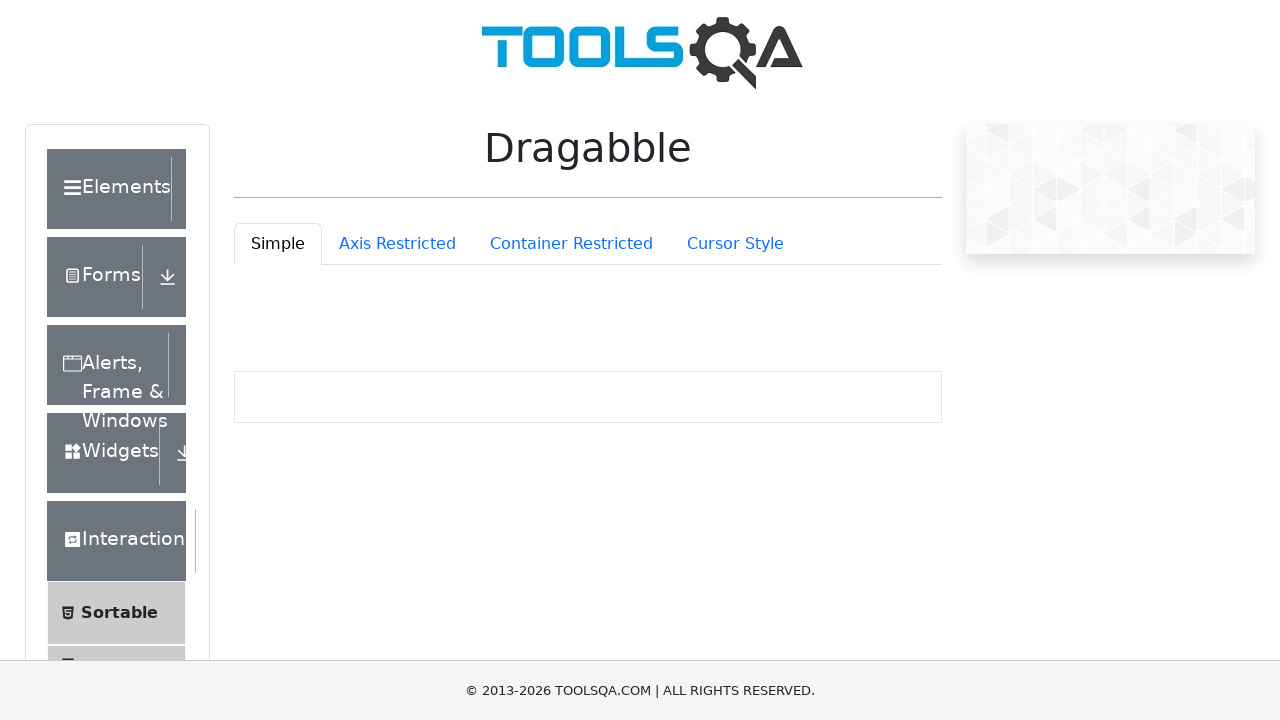

Released mouse button to complete drag operation outside window at (-300, 1)
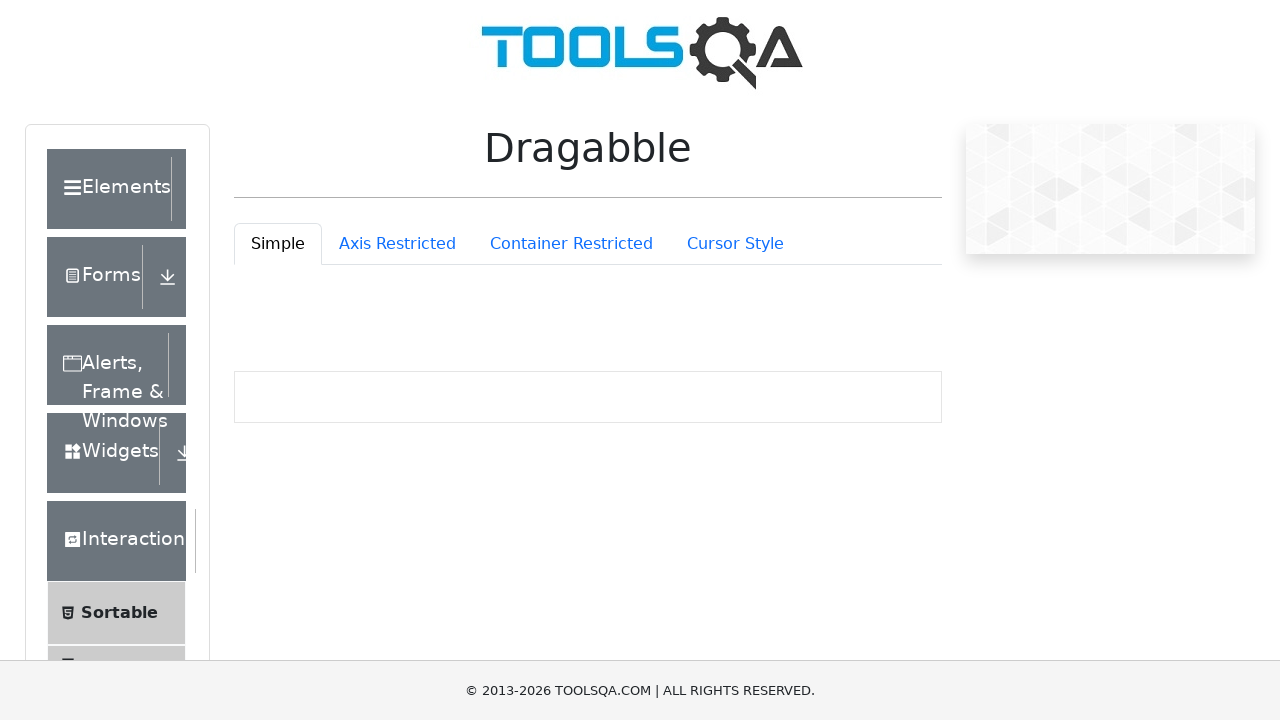

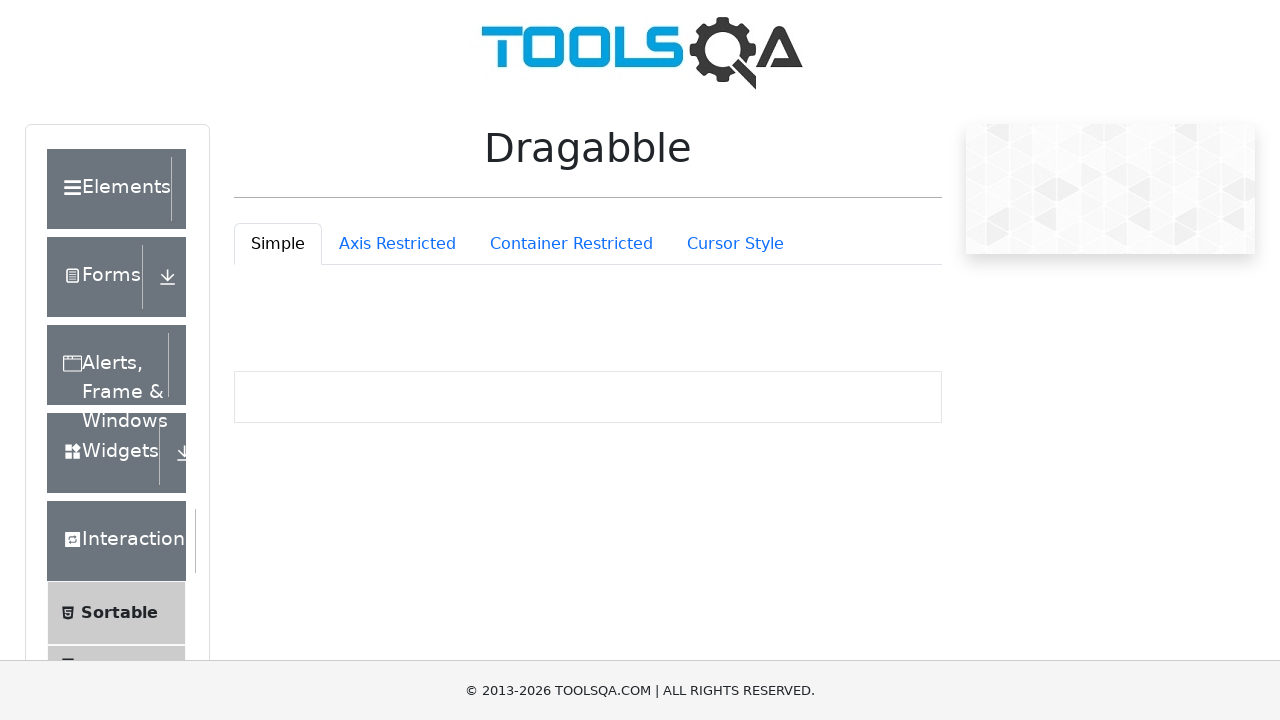